Tests dropdown selection functionality by selecting options from two different dropdown menus on a practice page

Starting URL: https://letcode.in/dropdowns

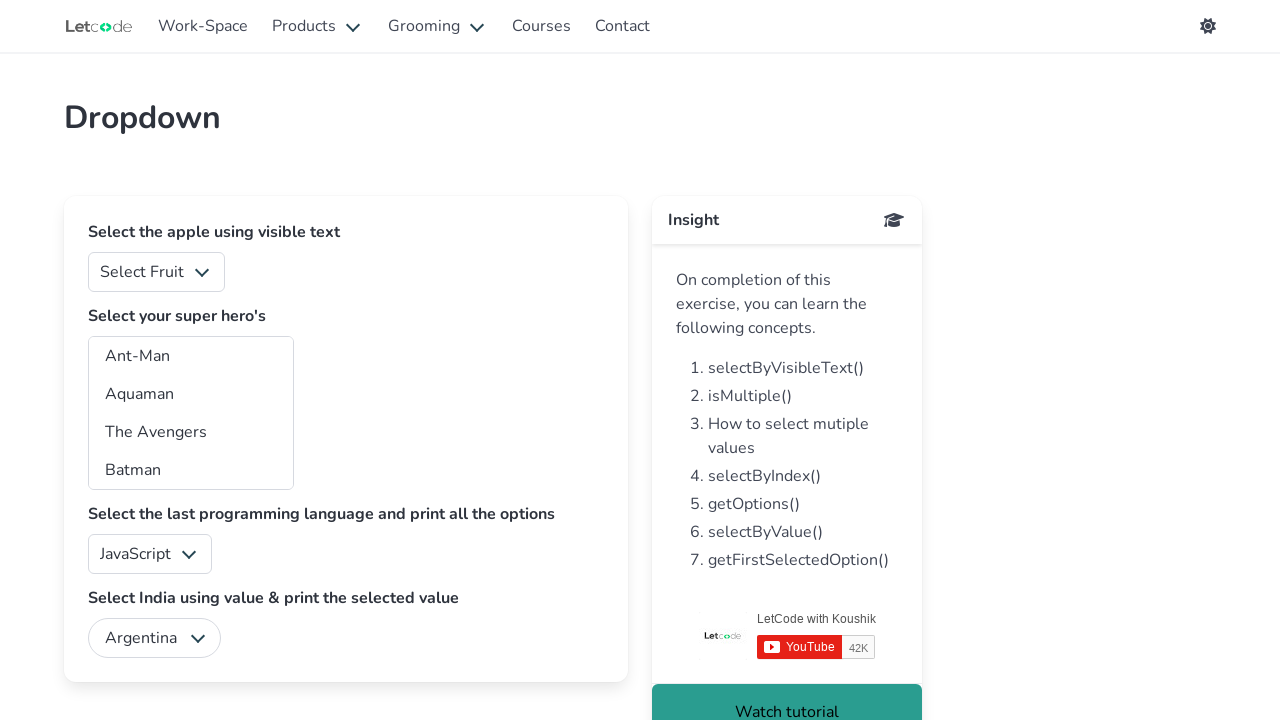

Selected 'Apple' from the fruits dropdown on #fruits
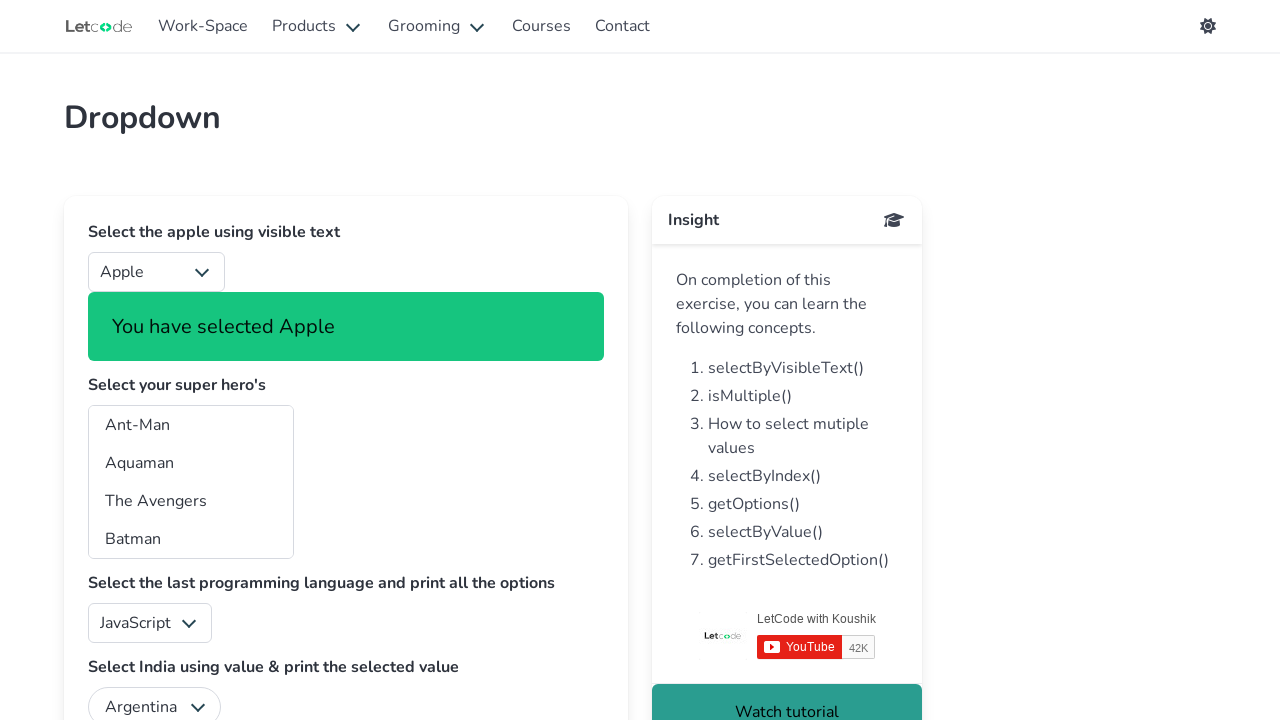

Selected 'Batman' from the superheros dropdown on #superheros
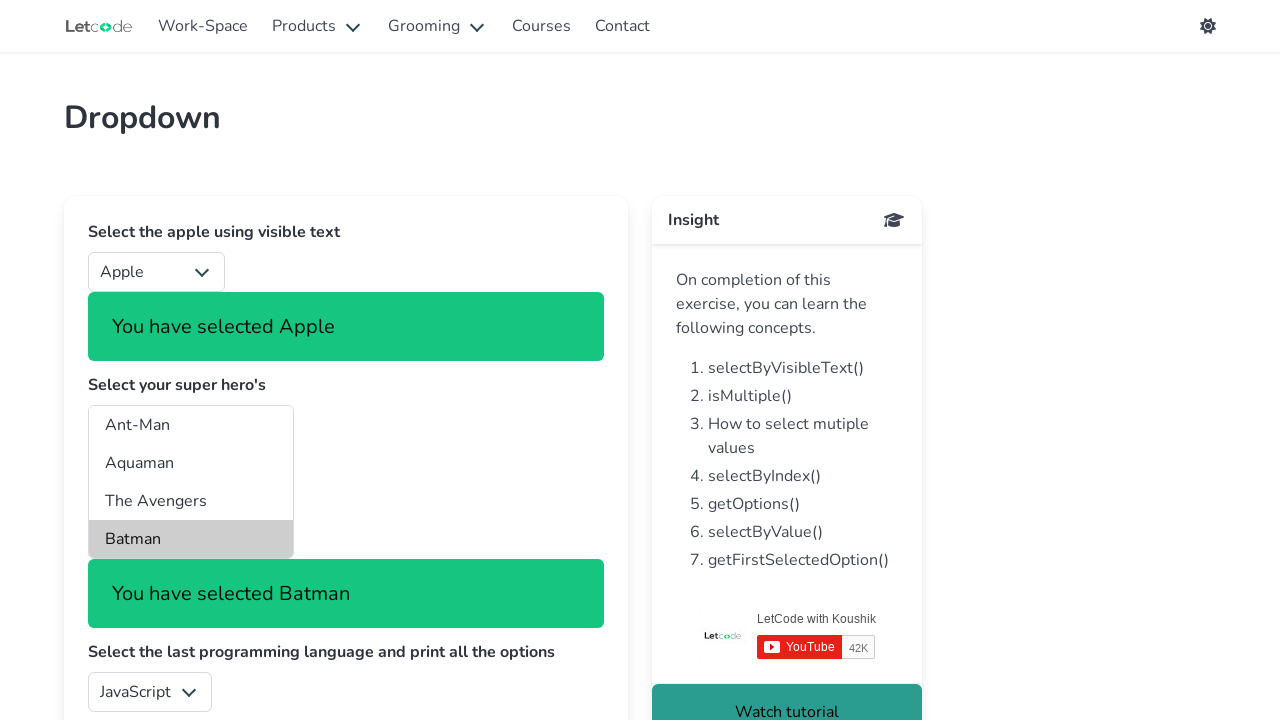

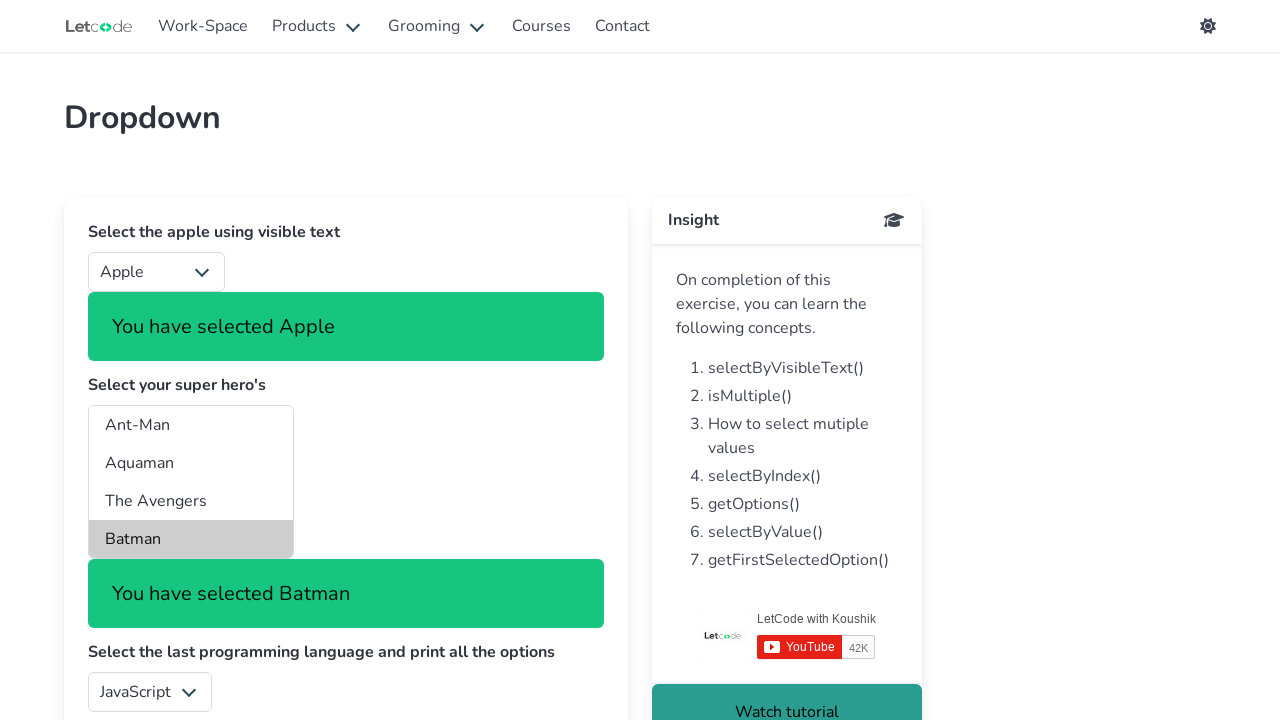